Tests a simple form by filling in first name, last name, city, and country fields using different element locator strategies, then submitting the form.

Starting URL: http://suninjuly.github.io/simple_form_find_task.html

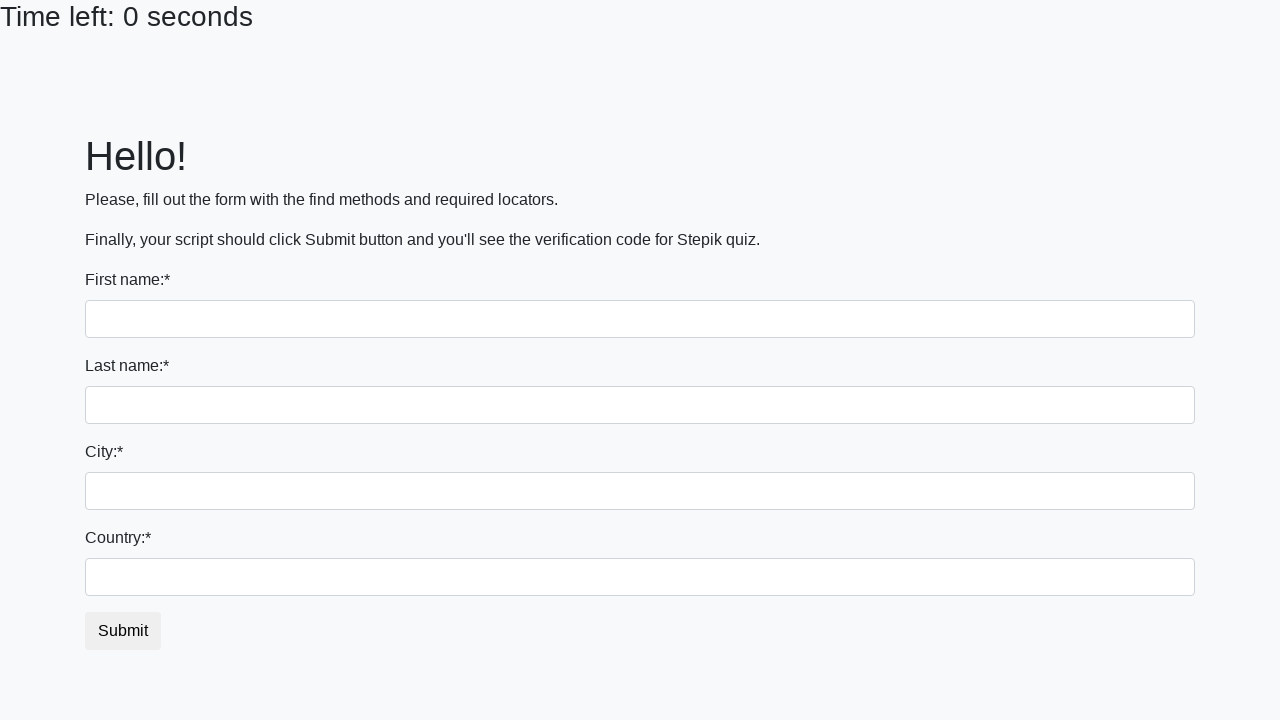

Filled first name field with 'Ivan' using first input locator on input >> nth=0
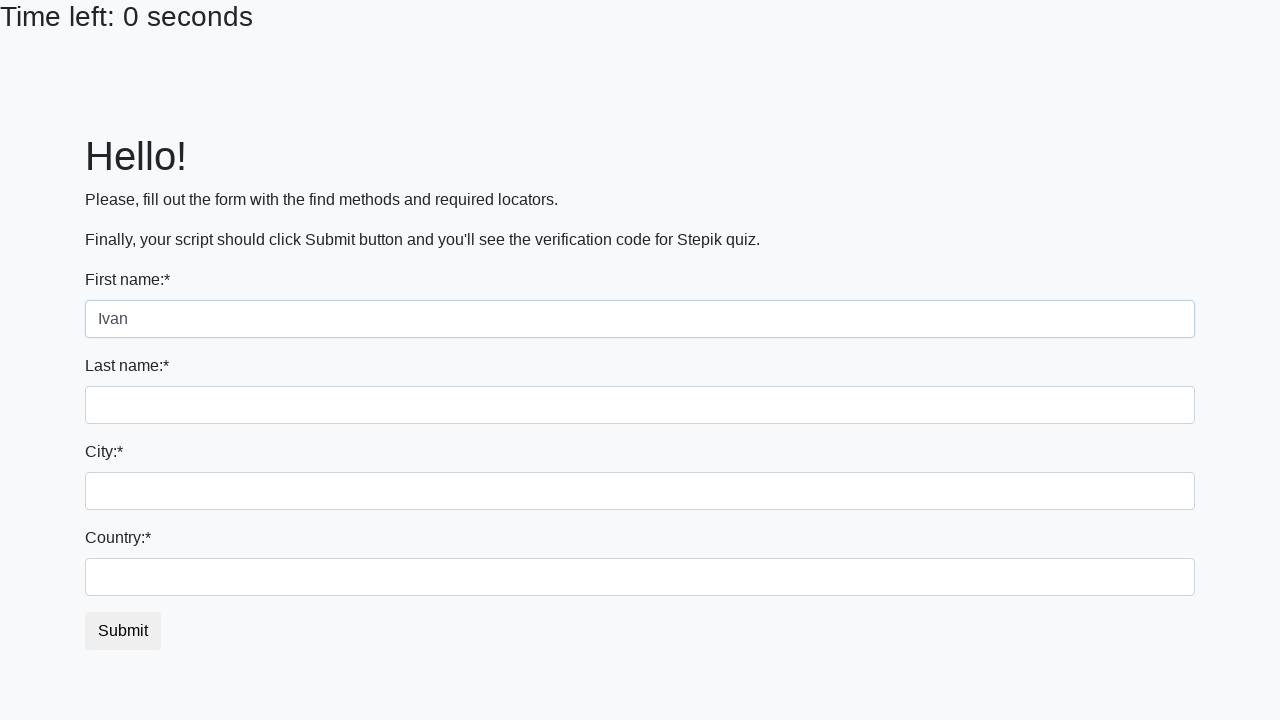

Filled last name field with 'Petrov' using name attribute on input[name='last_name']
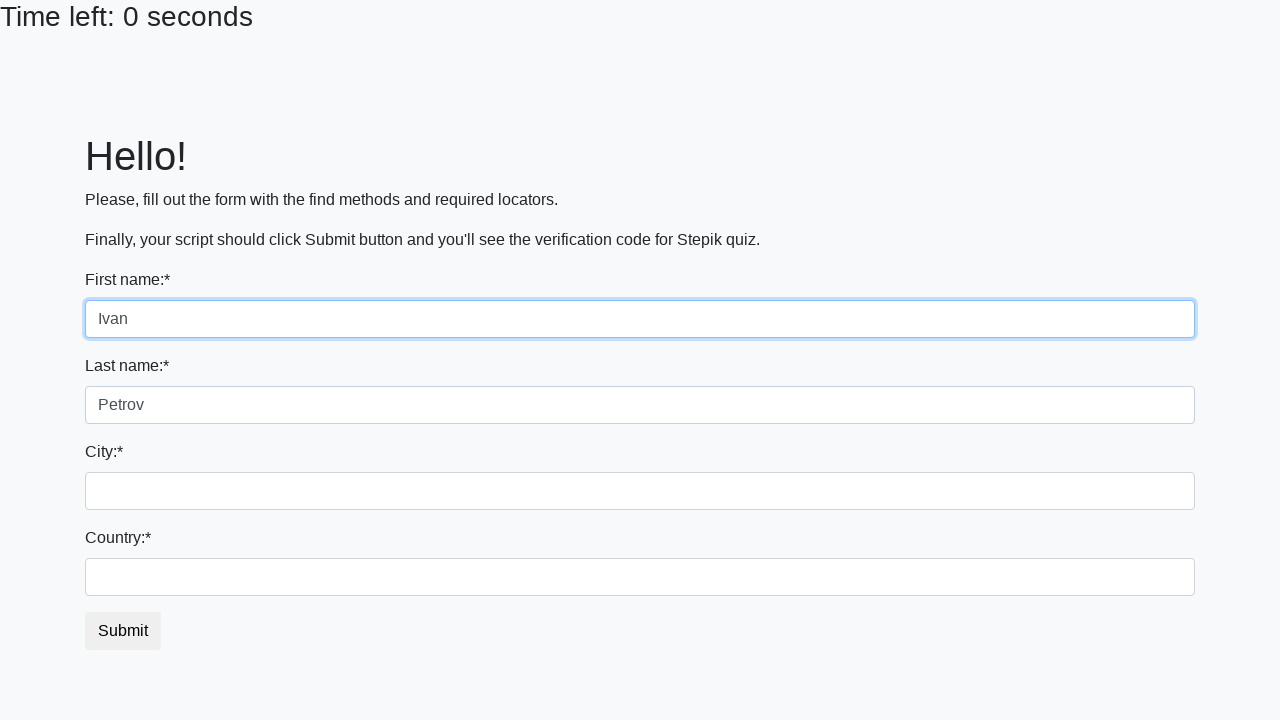

Filled city field with 'Smolensk' using class selector on .city
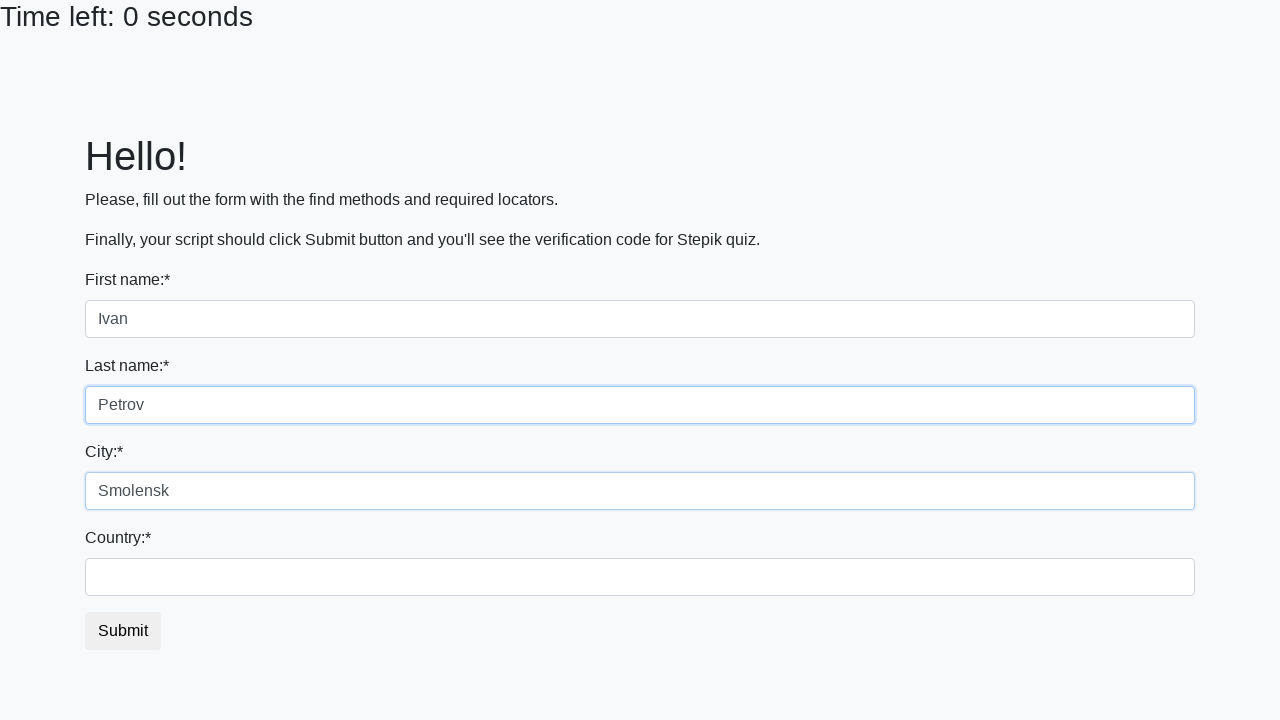

Filled country field with 'Russia' using ID selector on #country
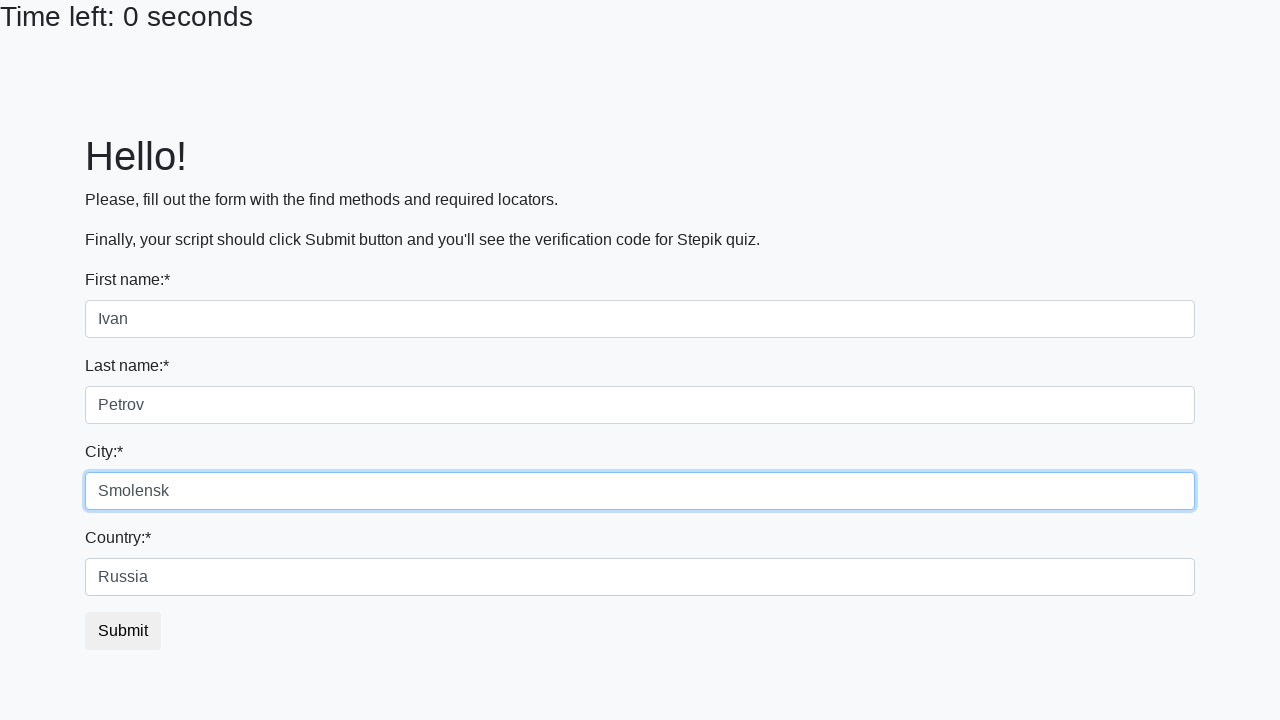

Clicked submit button to submit the form at (123, 631) on button.btn
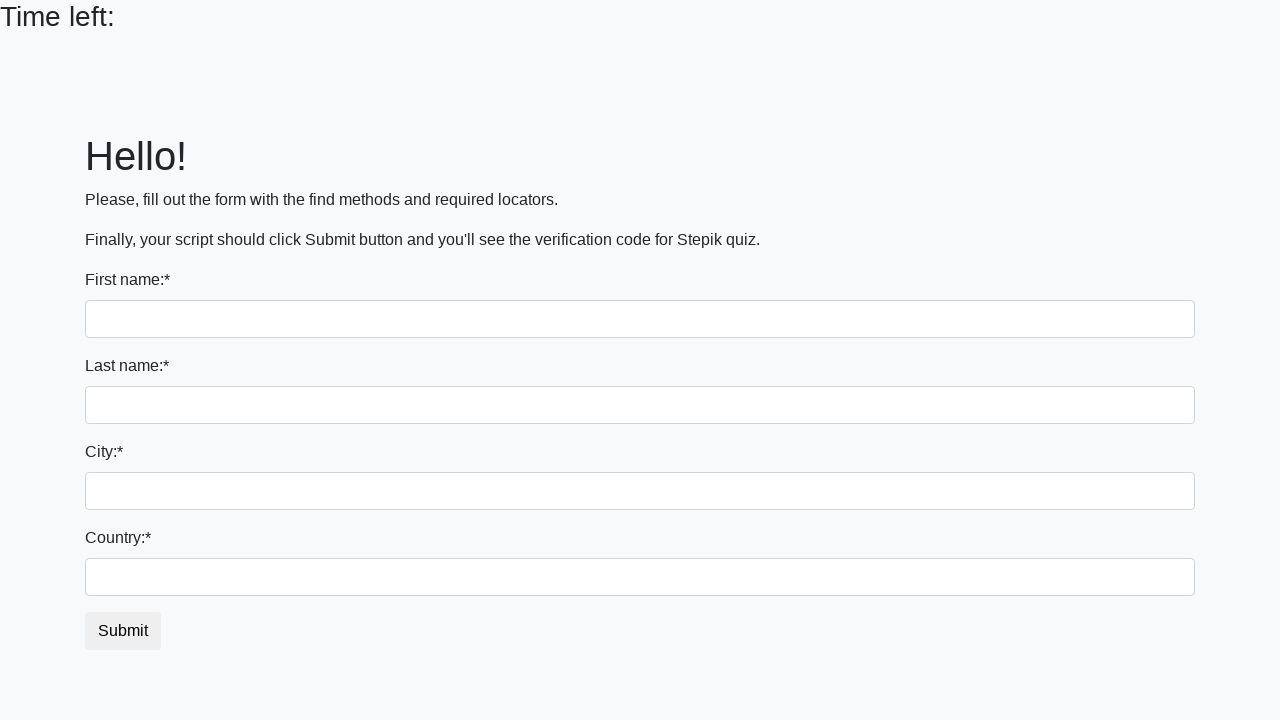

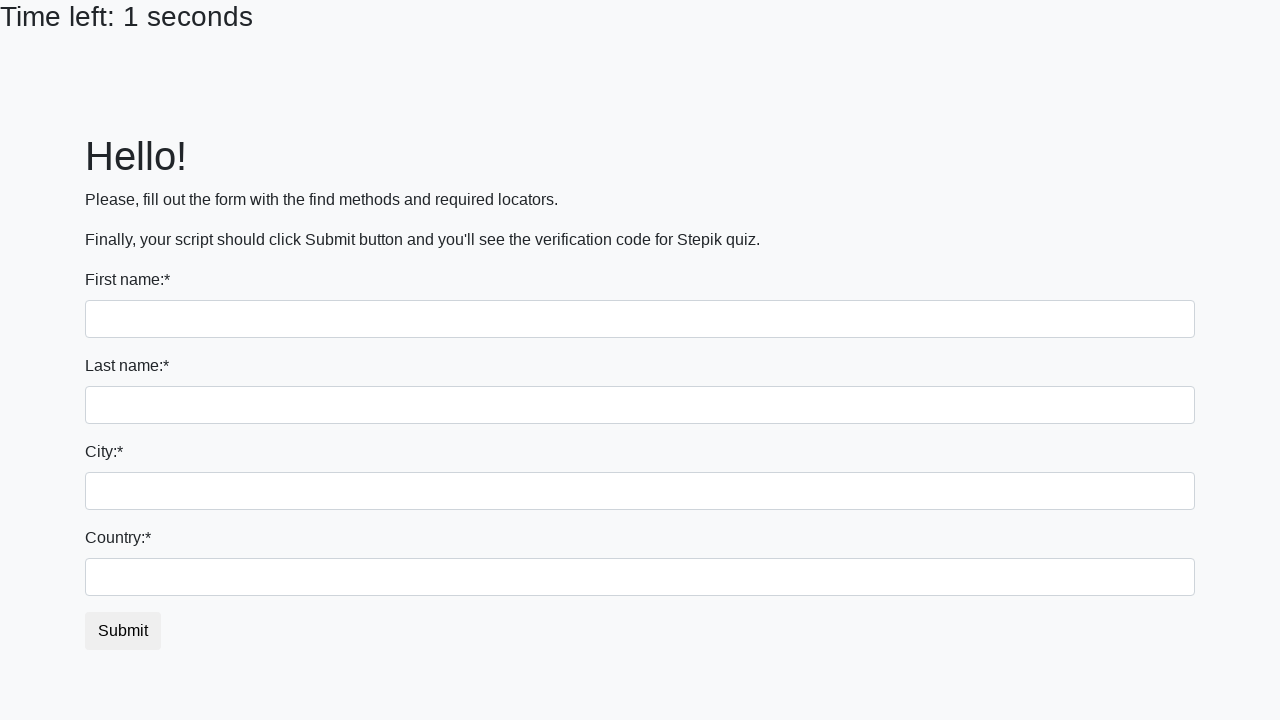